Tests dropdown selection functionality by iterating through all available options and selecting each one by its value attribute

Starting URL: https://the-internet.herokuapp.com/dropdown

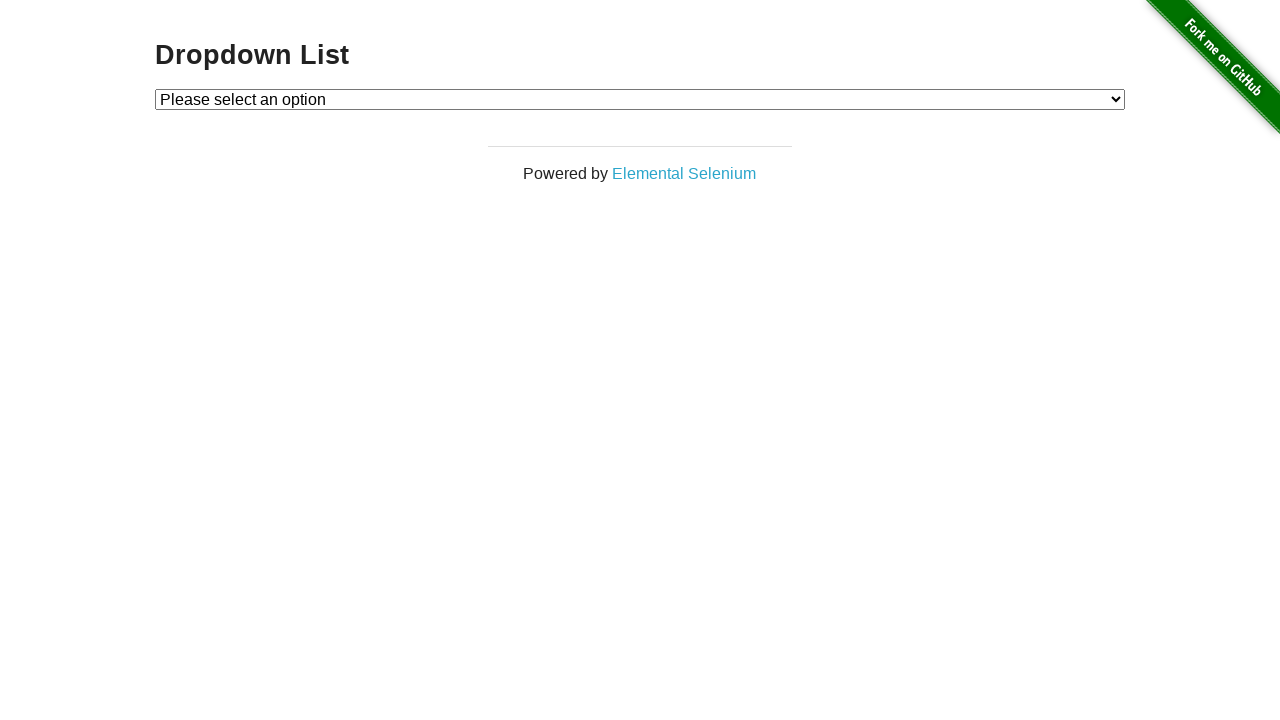

Located dropdown element with id 'dropdown'
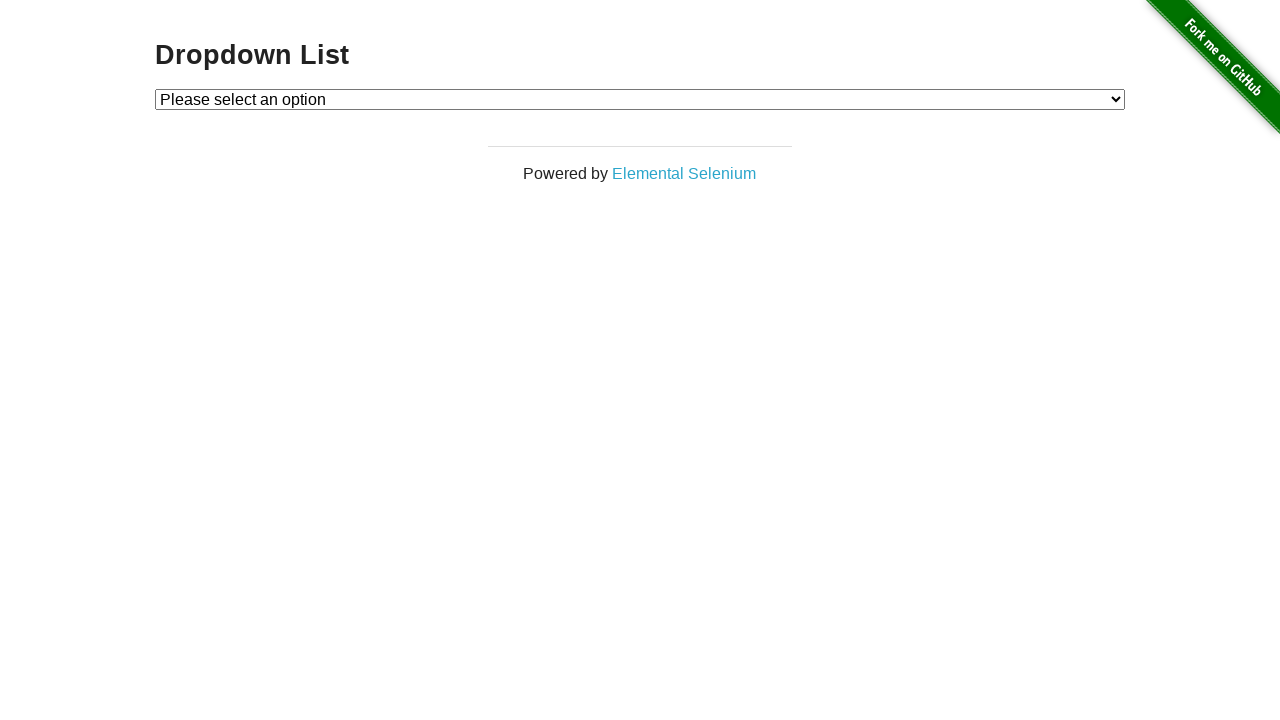

Retrieved all option elements from dropdown
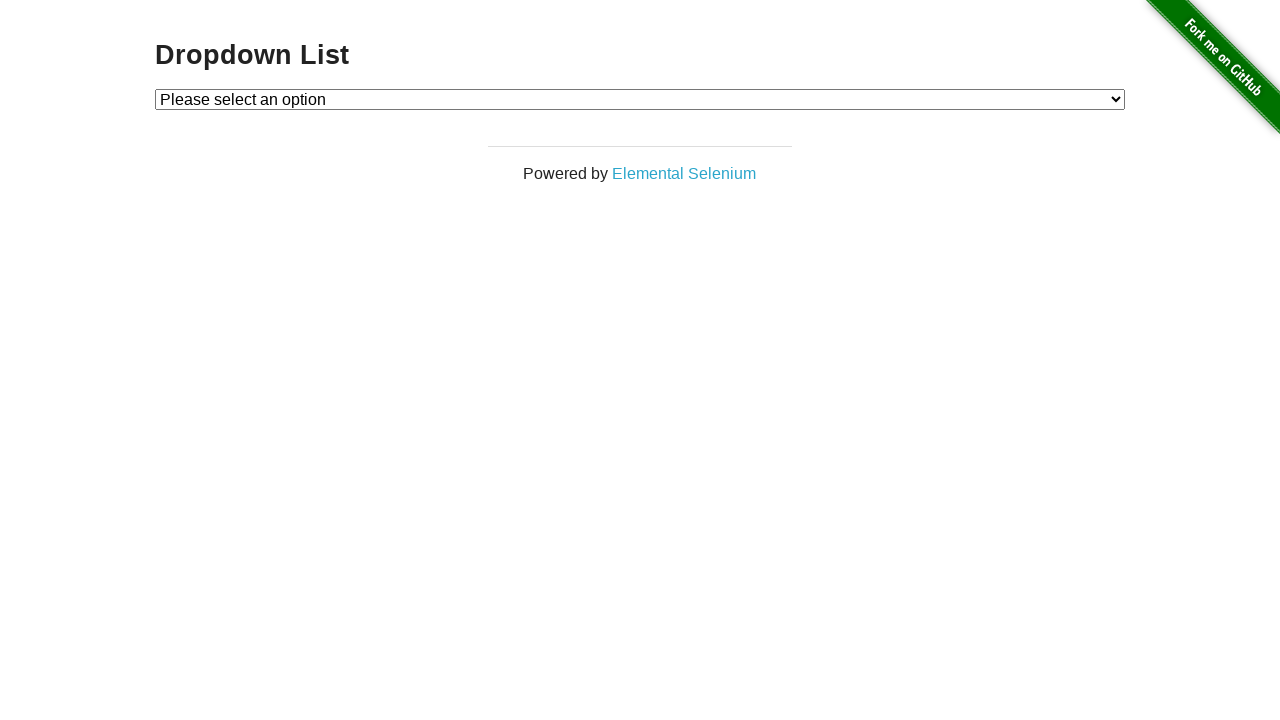

Retrieved value attribute from option: ''
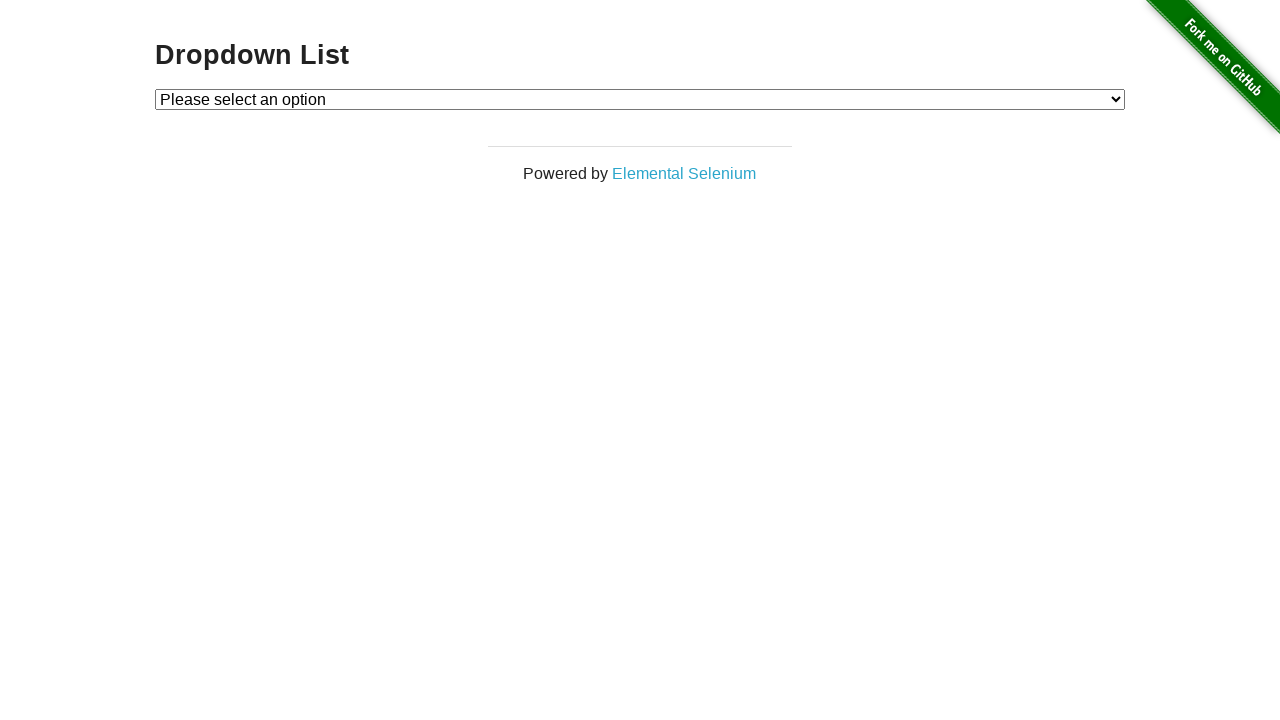

Retrieved value attribute from option: '1'
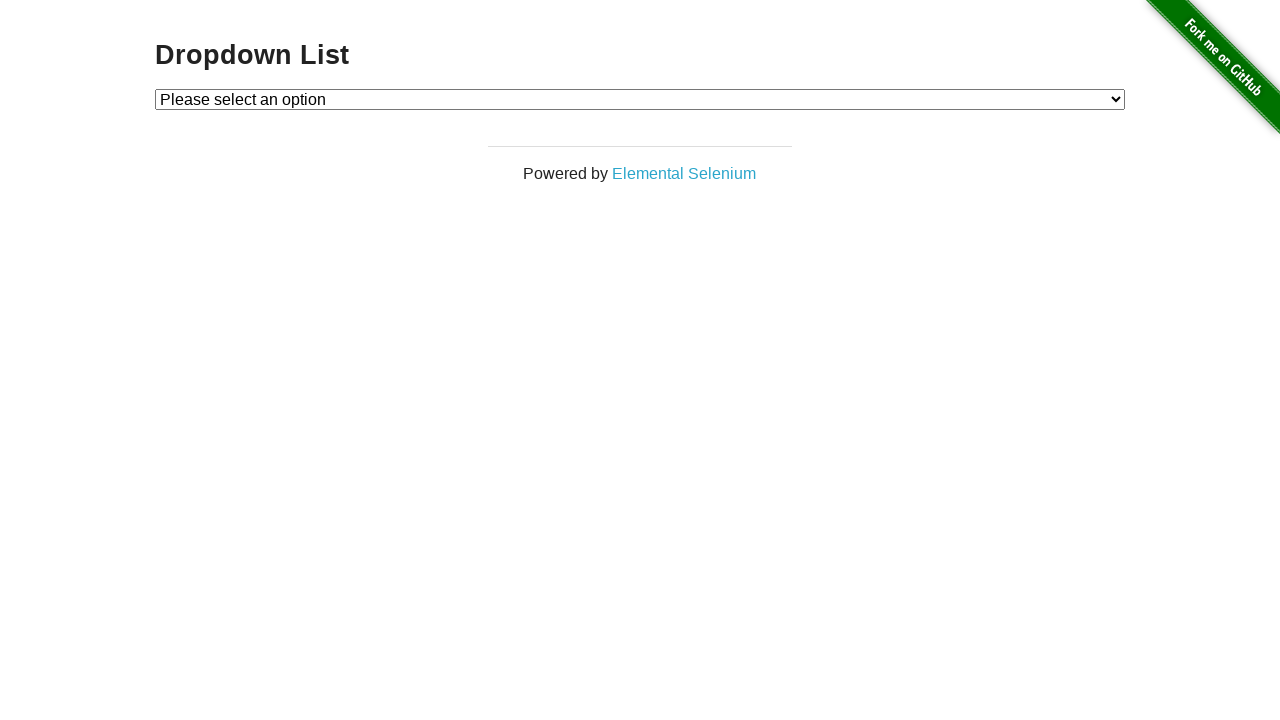

Selected dropdown option with value '1' on select#dropdown
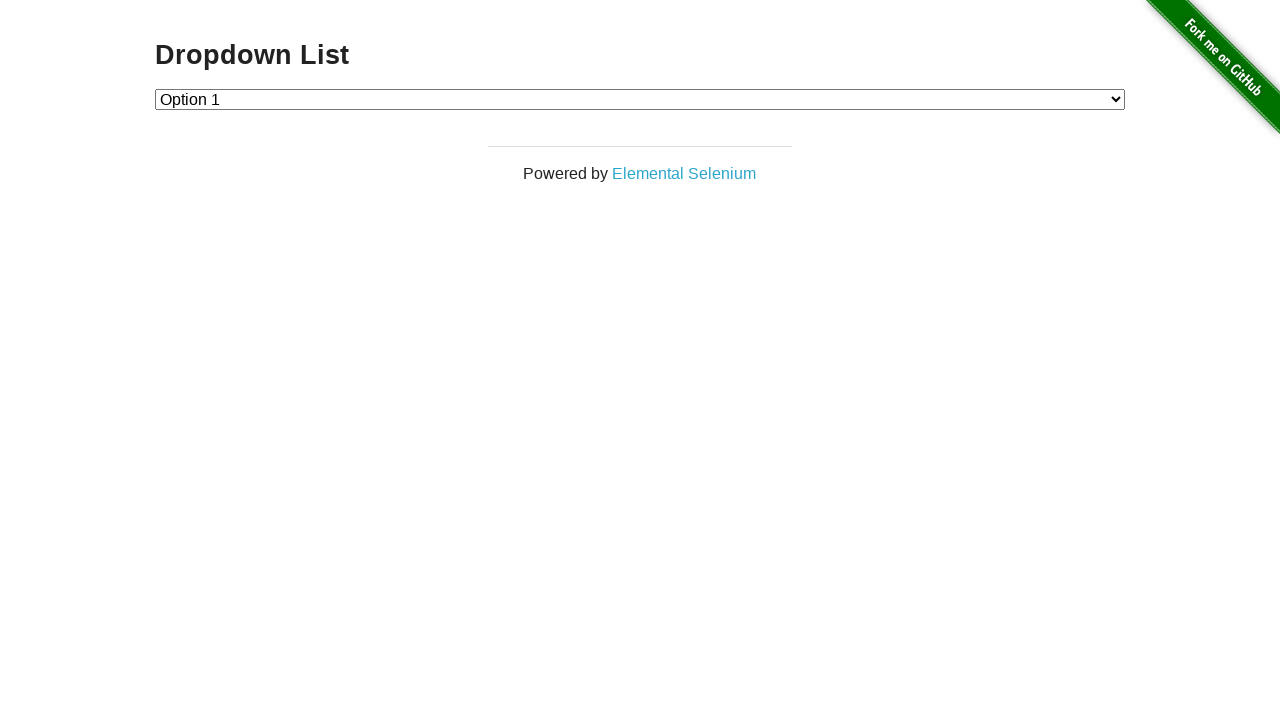

Retrieved value attribute from option: '2'
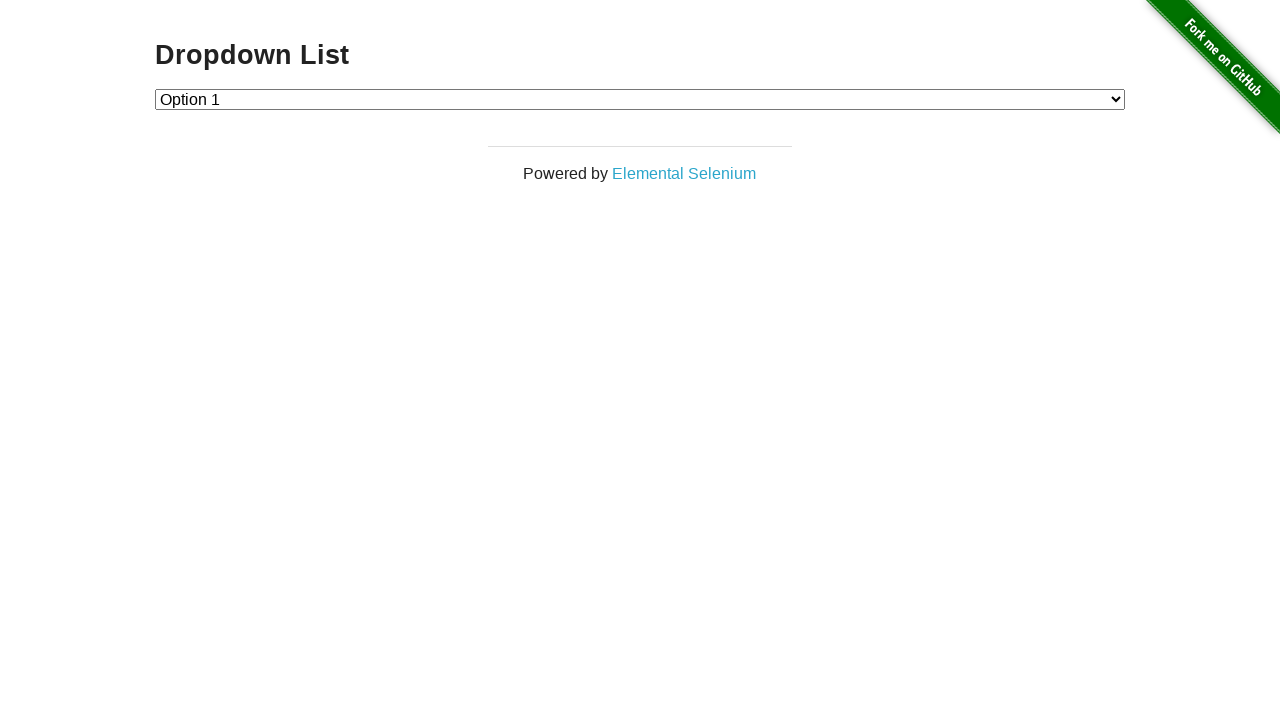

Selected dropdown option with value '2' on select#dropdown
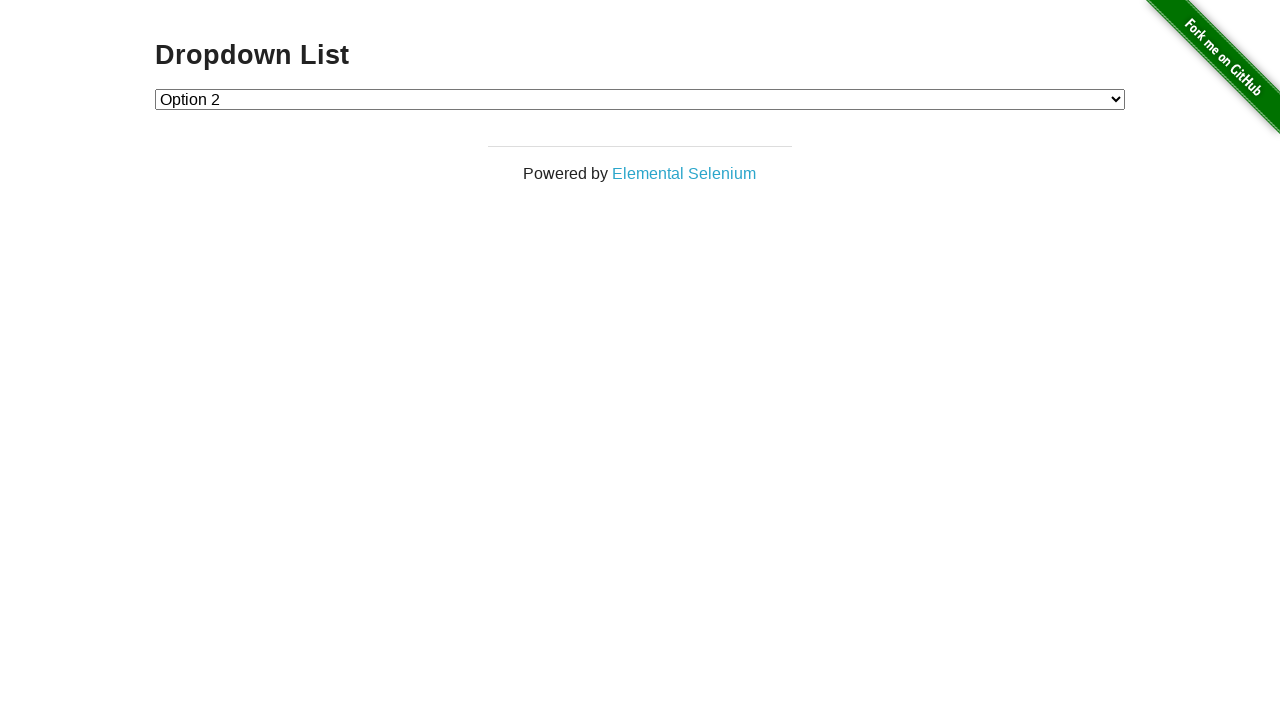

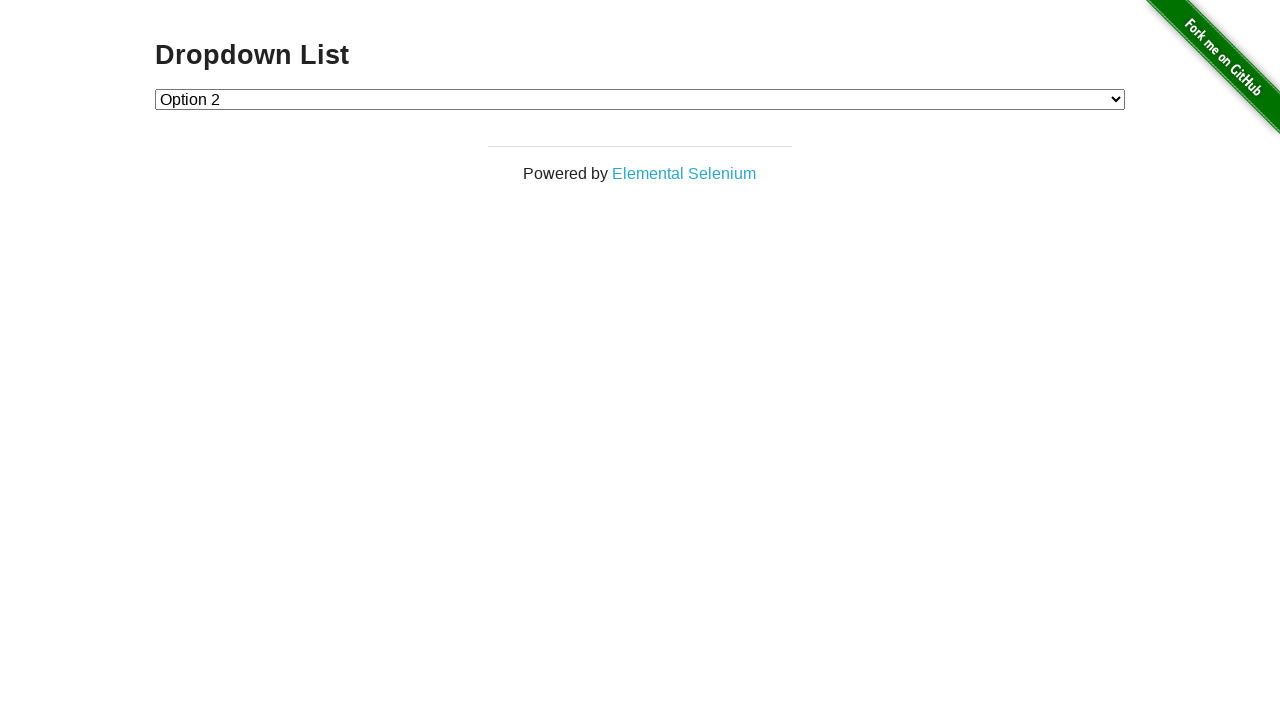